Tests clicking on an "Edit" link on the letcode.in test page to verify link navigation functionality

Starting URL: https://letcode.in/test

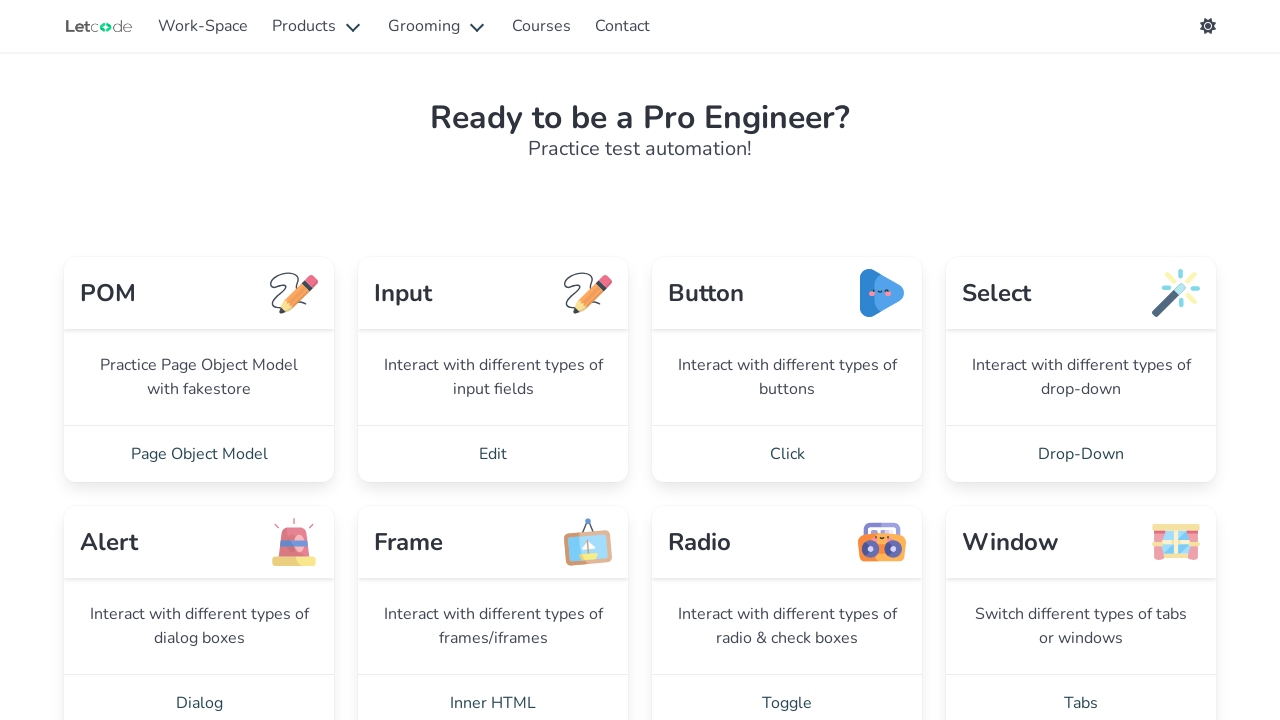

Navigated to https://letcode.in/test
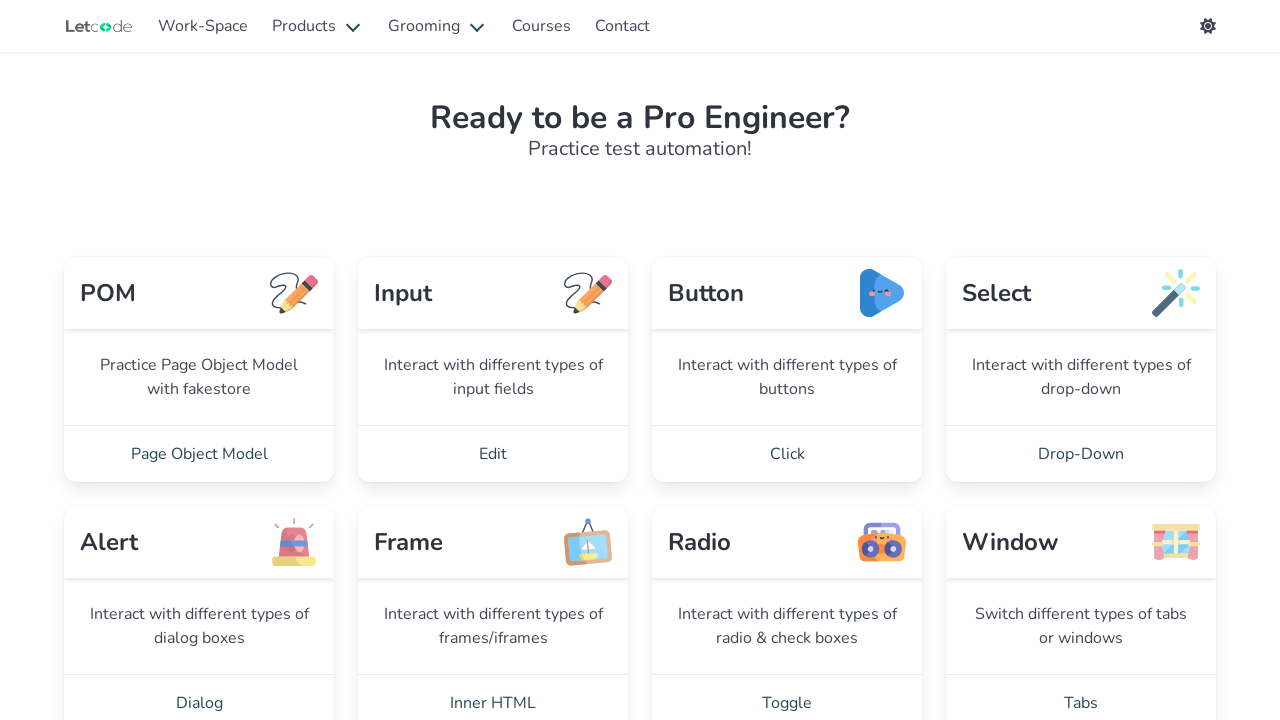

Clicked on the 'Edit' link to verify link navigation functionality at (493, 454) on a:has-text('Edit')
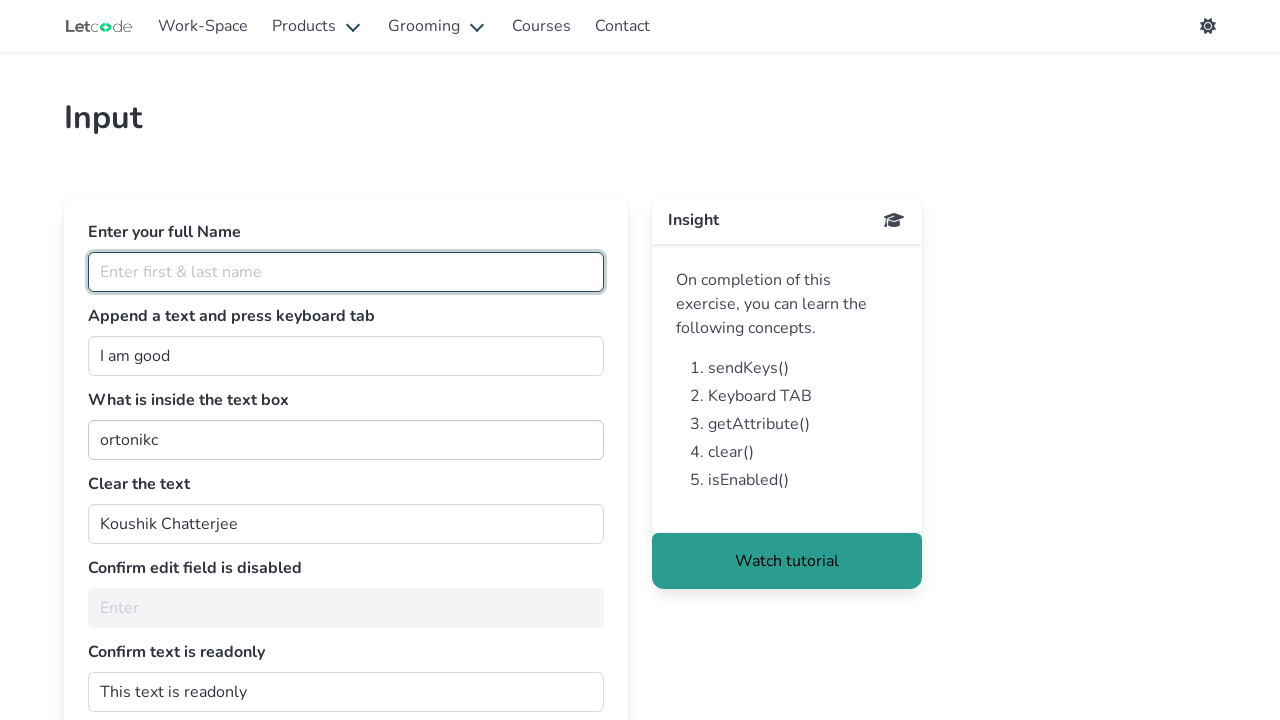

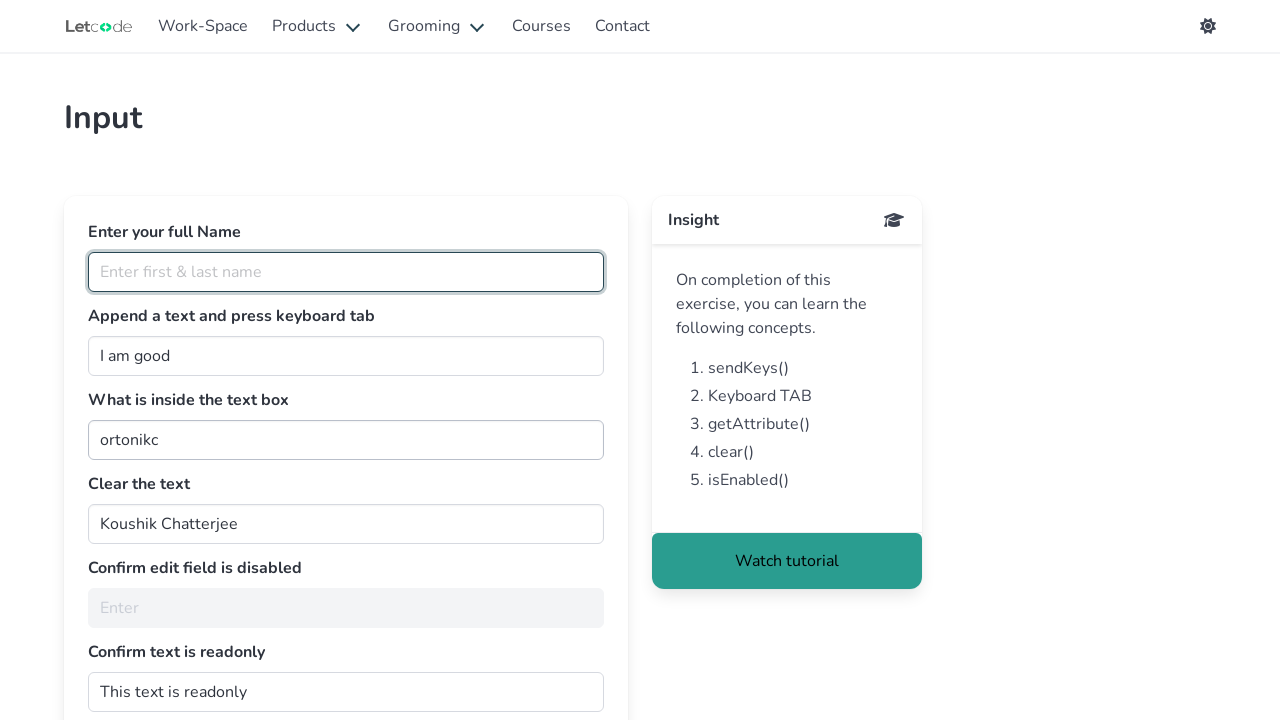